Tests registration form validation by entering only zip code and clicking Register without filling required fields

Starting URL: https://www.sharelane.com/cgi-bin/register.py

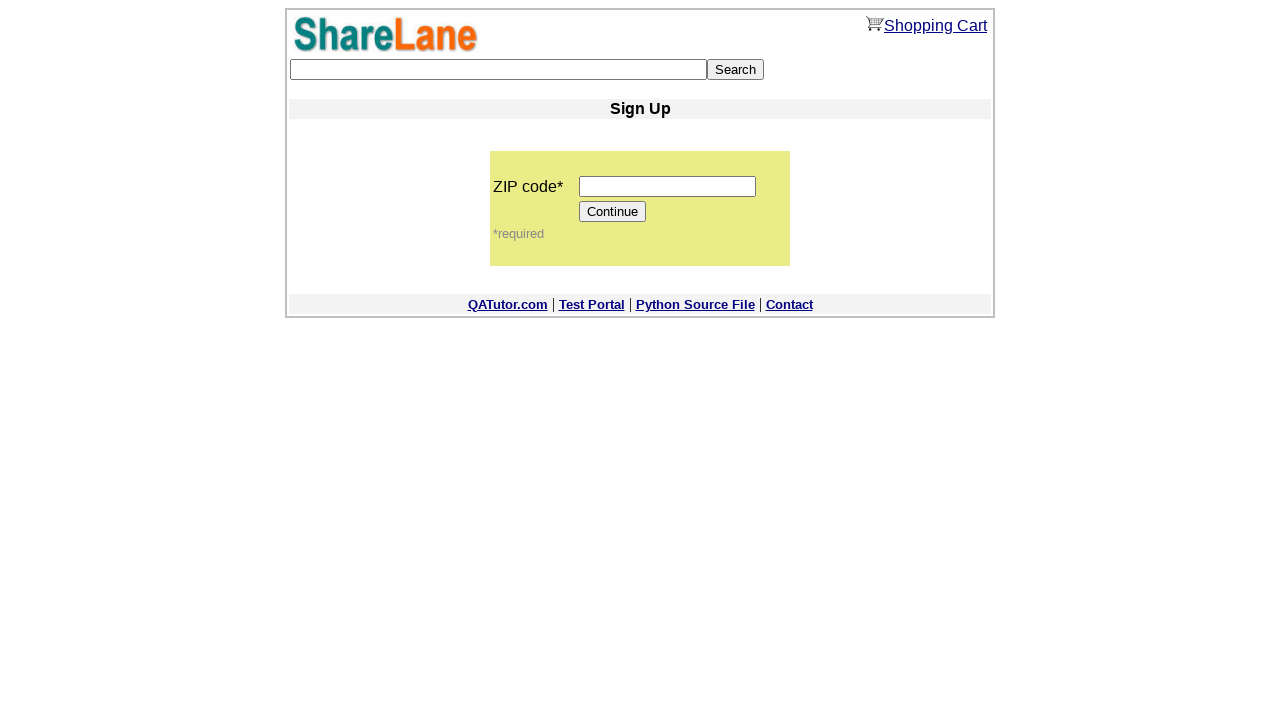

Filled zip code field with '12345' on input[name='zip_code']
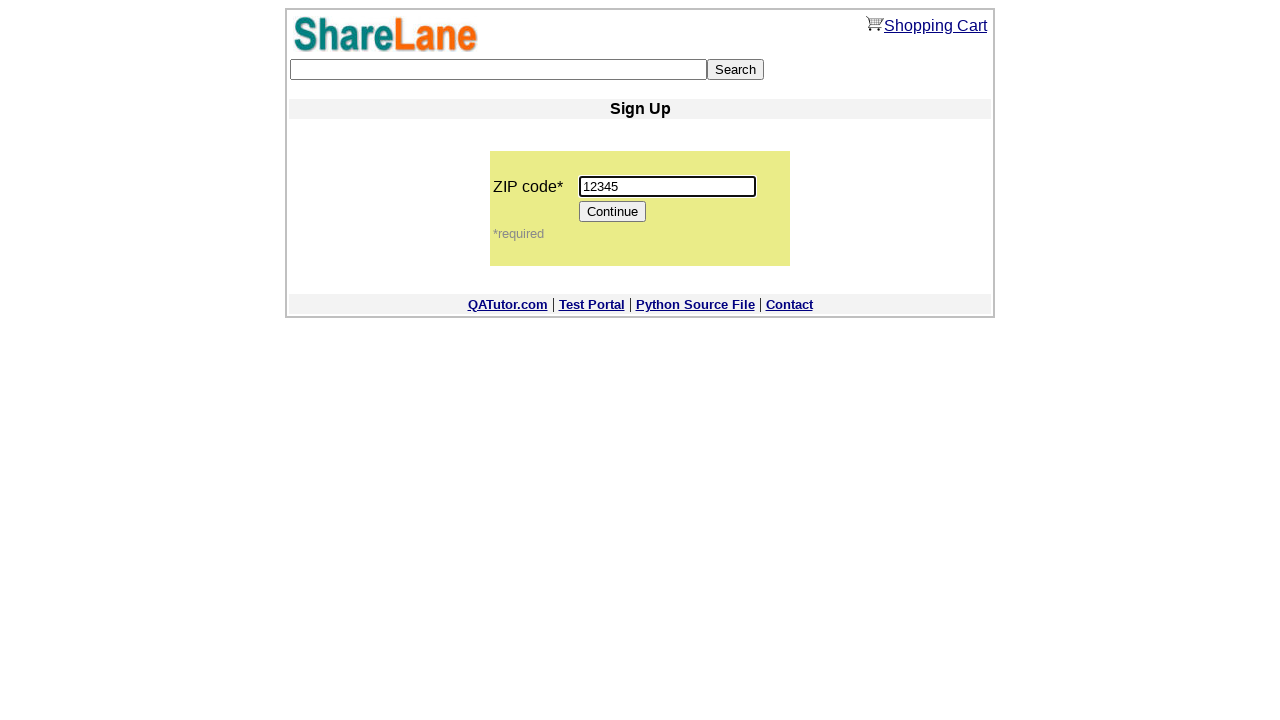

Clicked Continue button at (613, 212) on input[value='Continue']
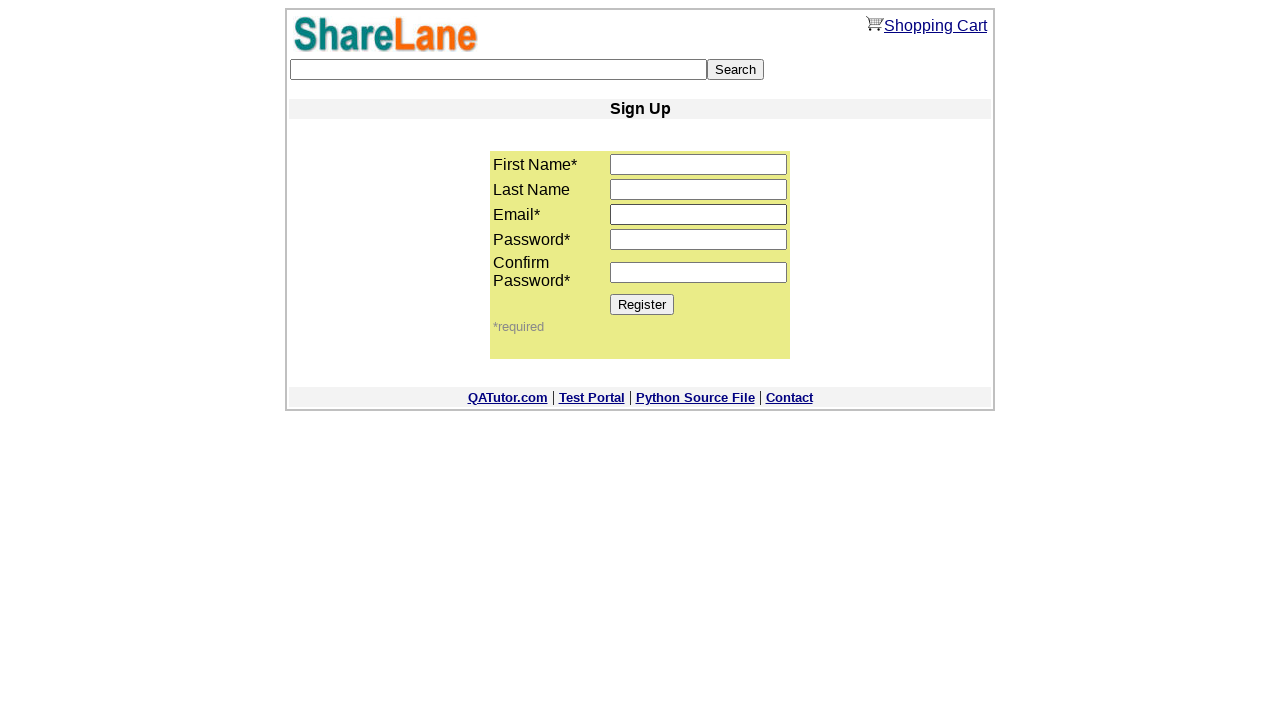

Clicked Register button without filling required fields at (642, 304) on input[value='Register']
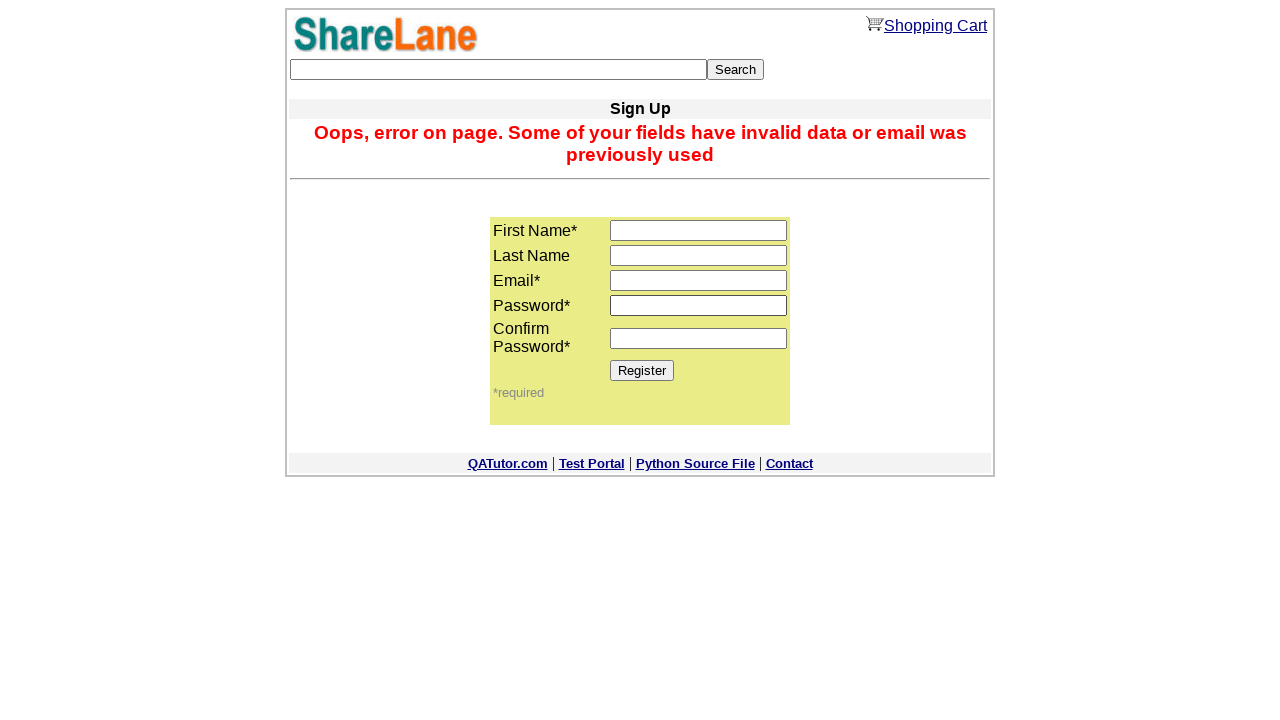

Error message appeared on page
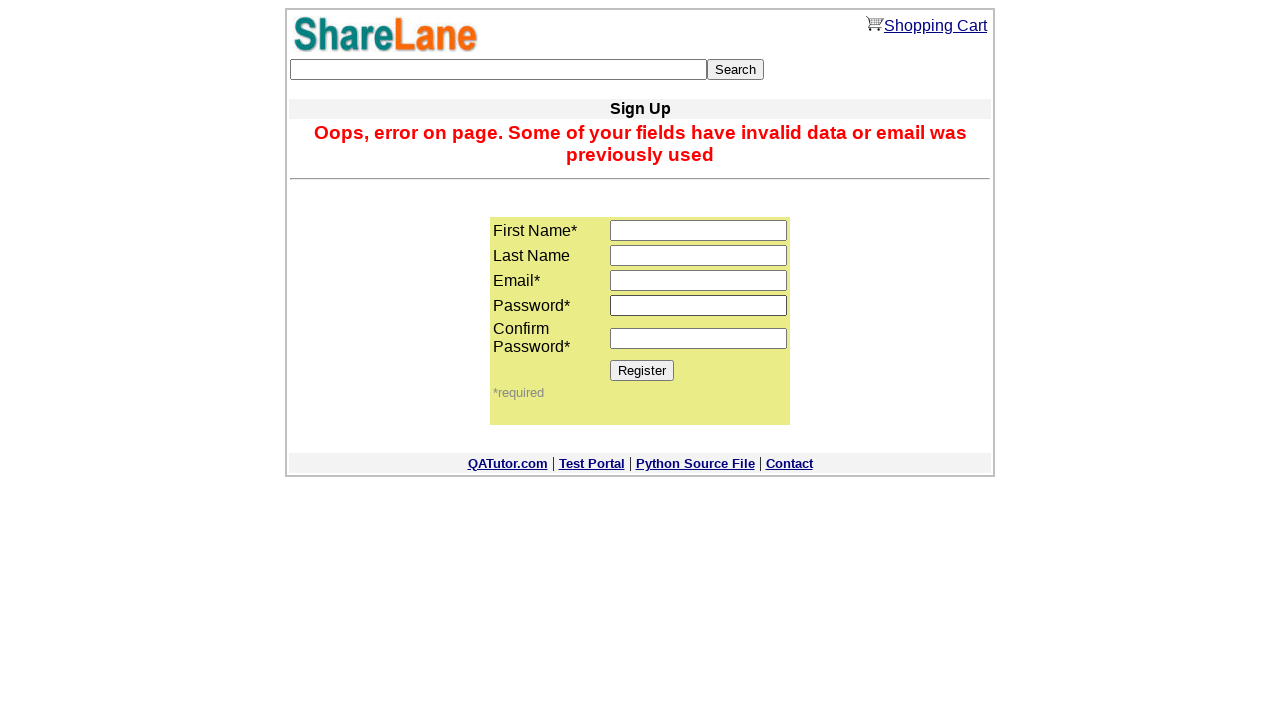

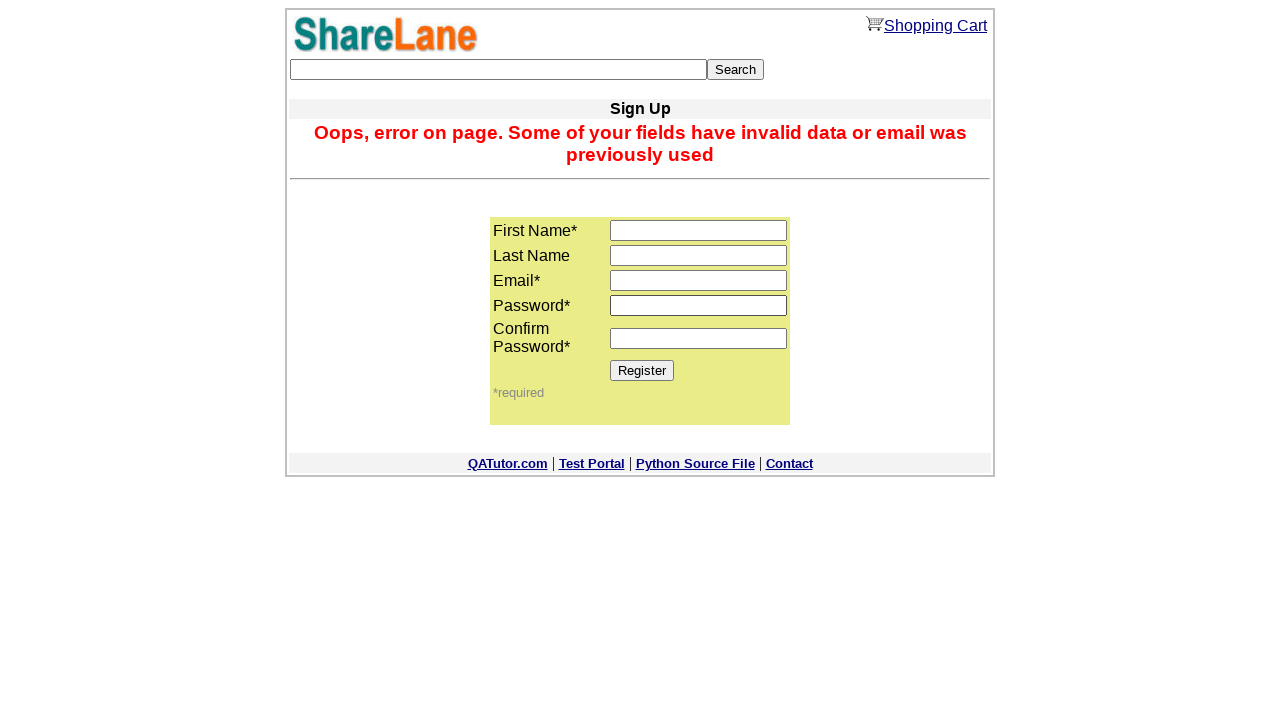